Solves a math problem on a form by calculating the result of a mathematical expression, filling in the answer, selecting checkboxes and radio buttons, and submitting the form

Starting URL: https://suninjuly.github.io/math.html

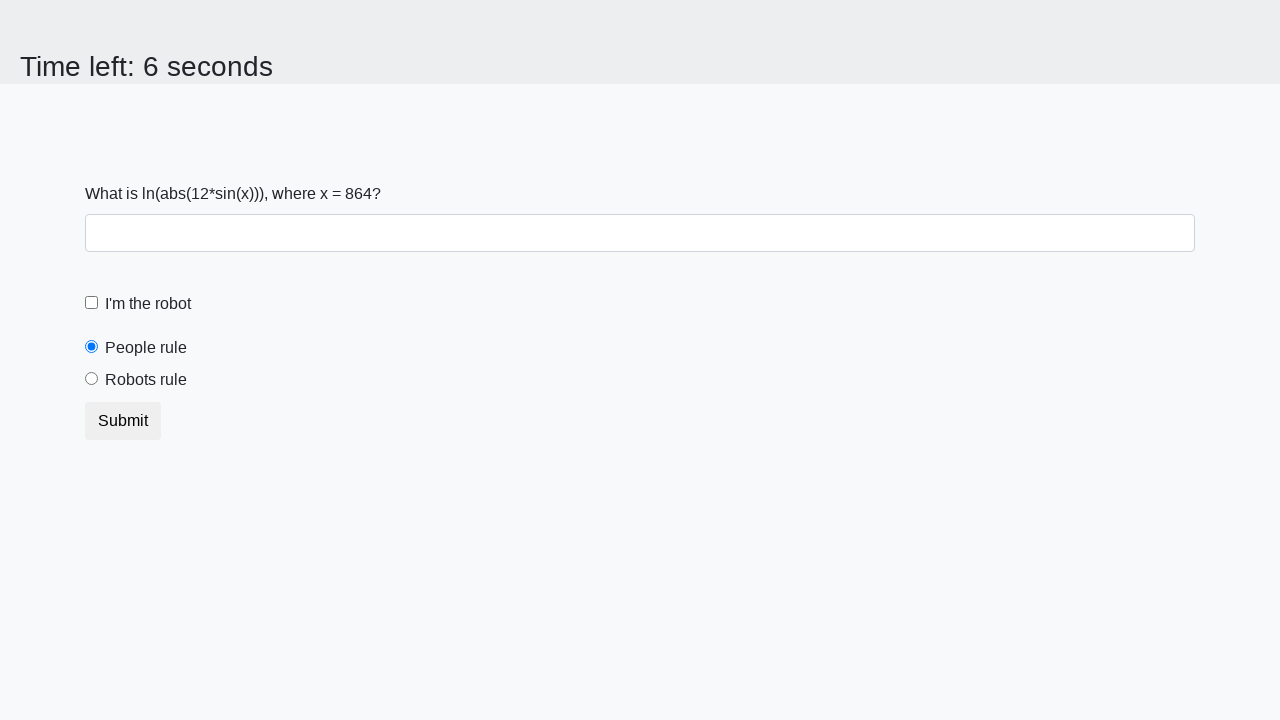

Retrieved the value from #input_value element
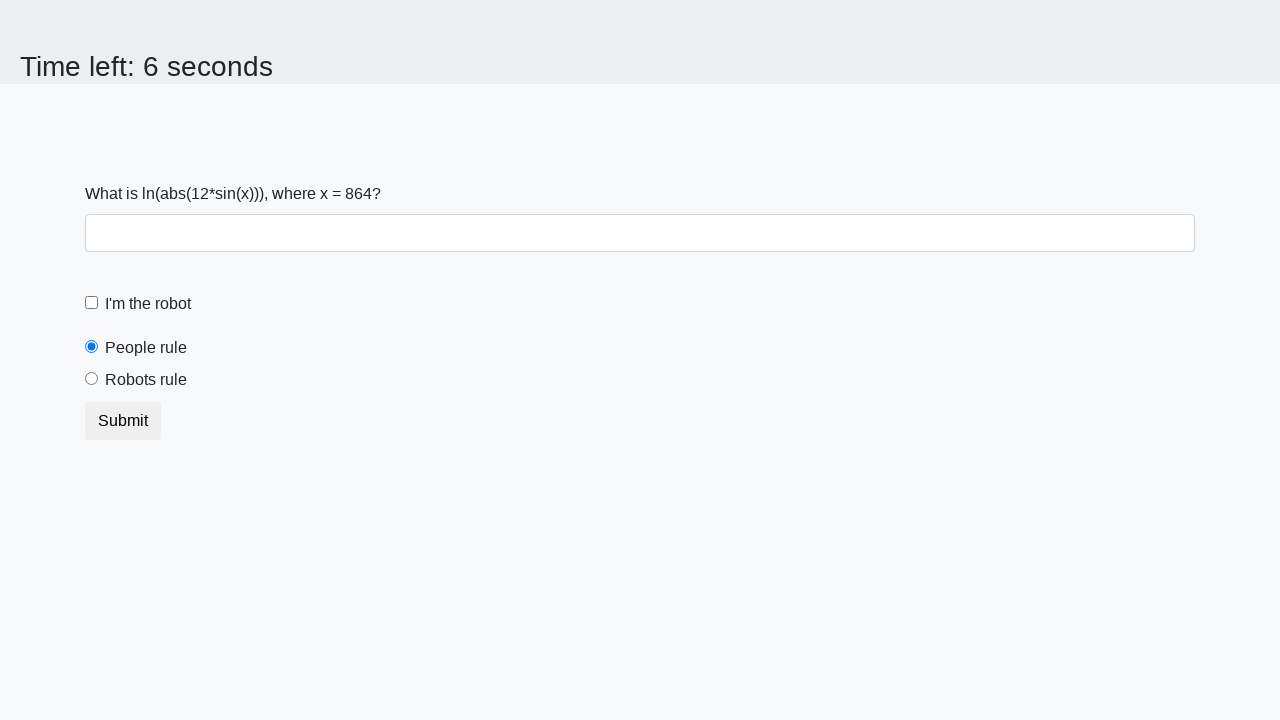

Calculated the result of the mathematical expression: -0.2960286457953951
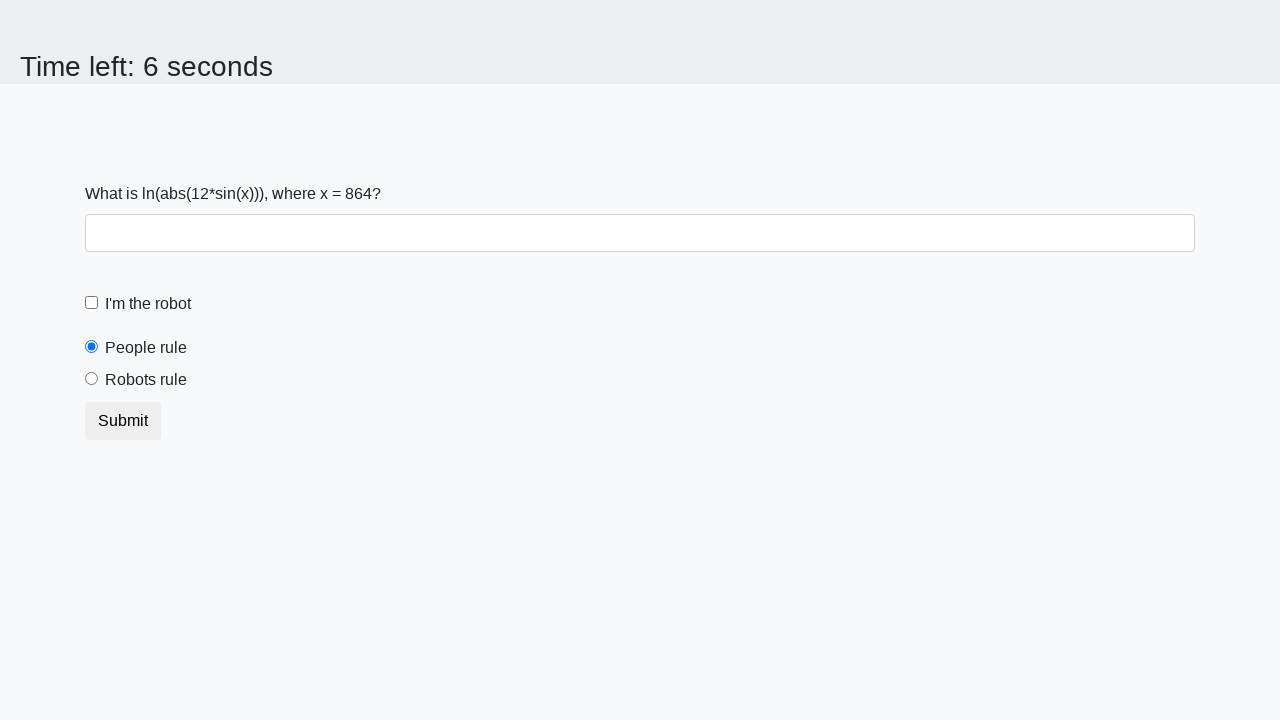

Filled in the calculated answer in the answer field on #answer
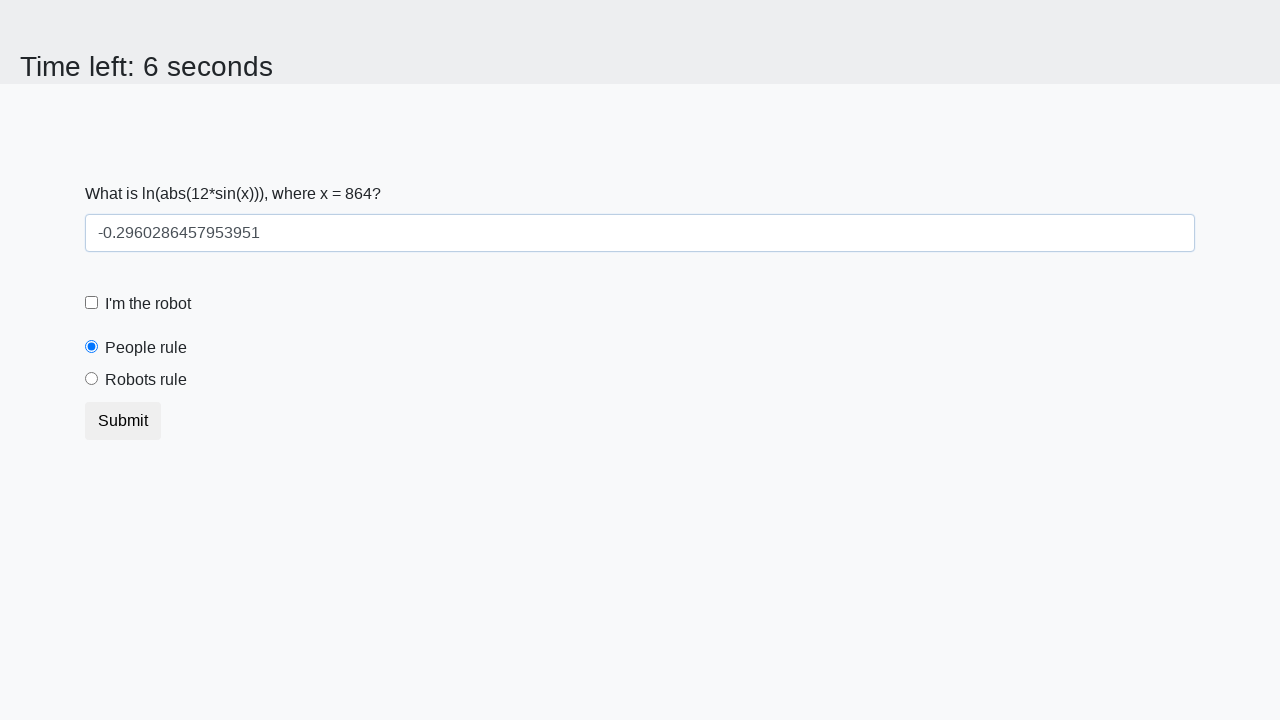

Clicked the robot checkbox at (92, 303) on #robotCheckbox
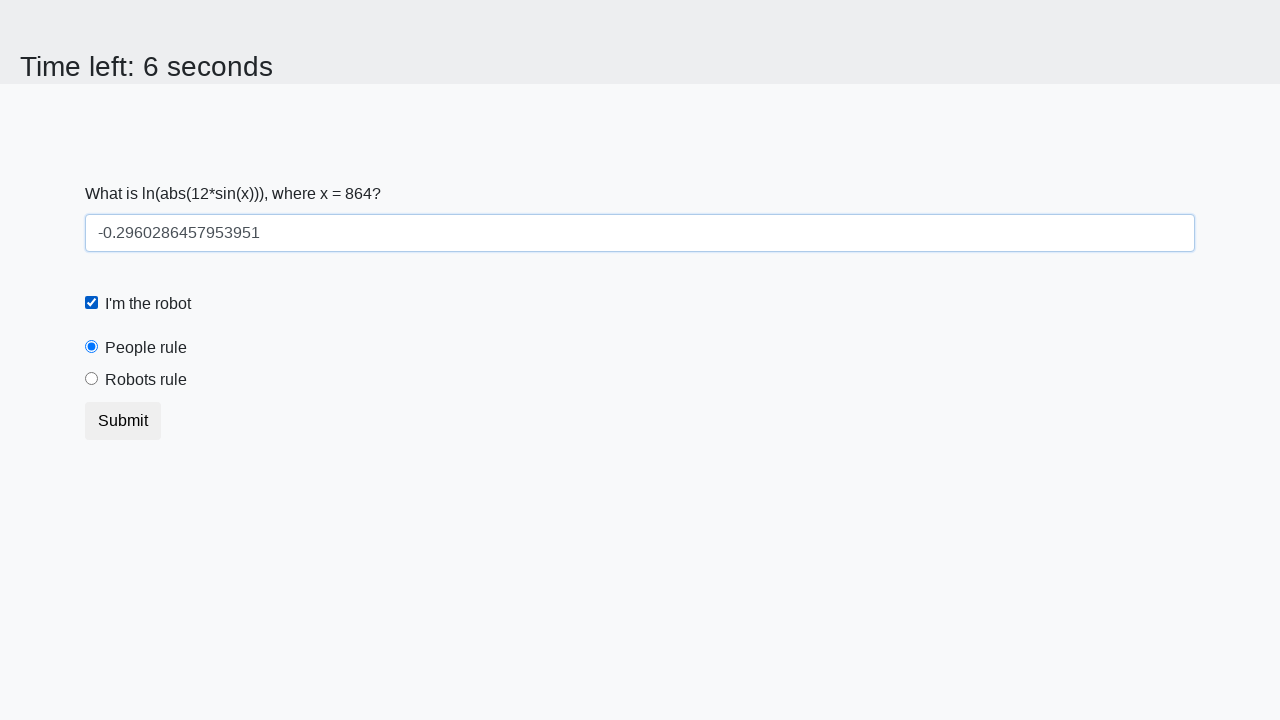

Clicked the 'robots rule' radio button at (146, 380) on [for='robotsRule']
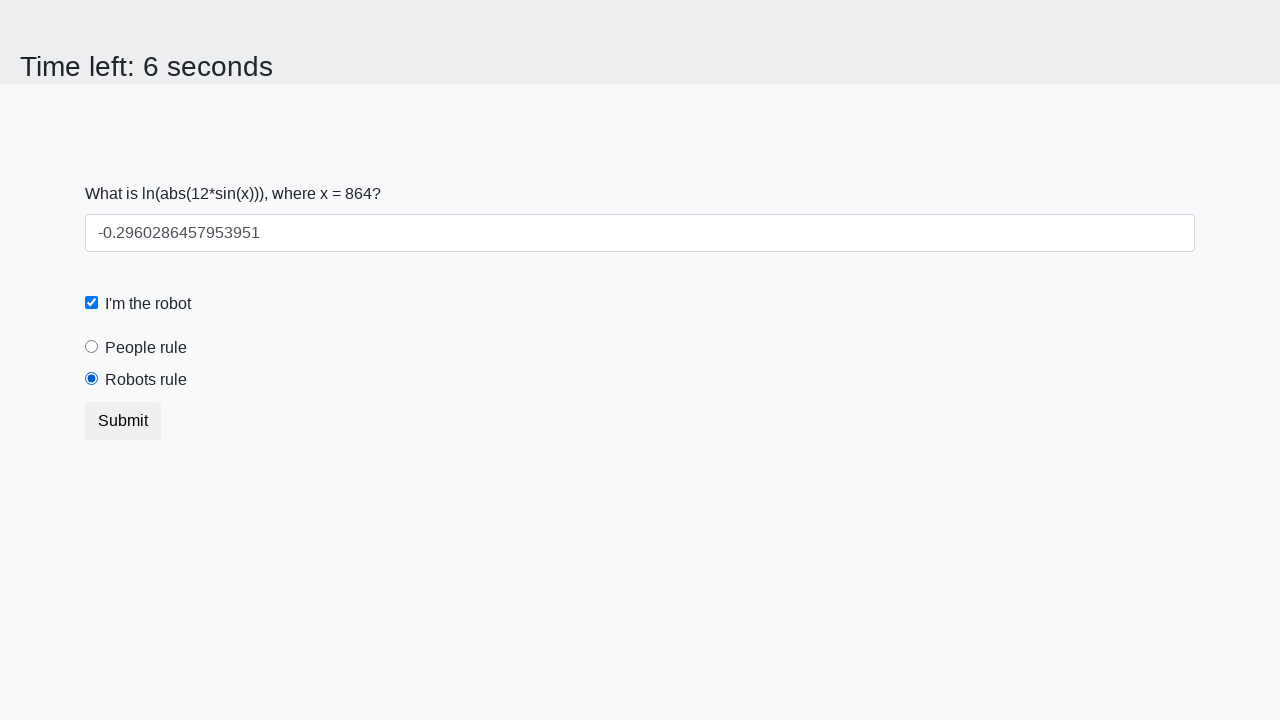

Clicked the Submit button at (123, 421) on button:text('Submit')
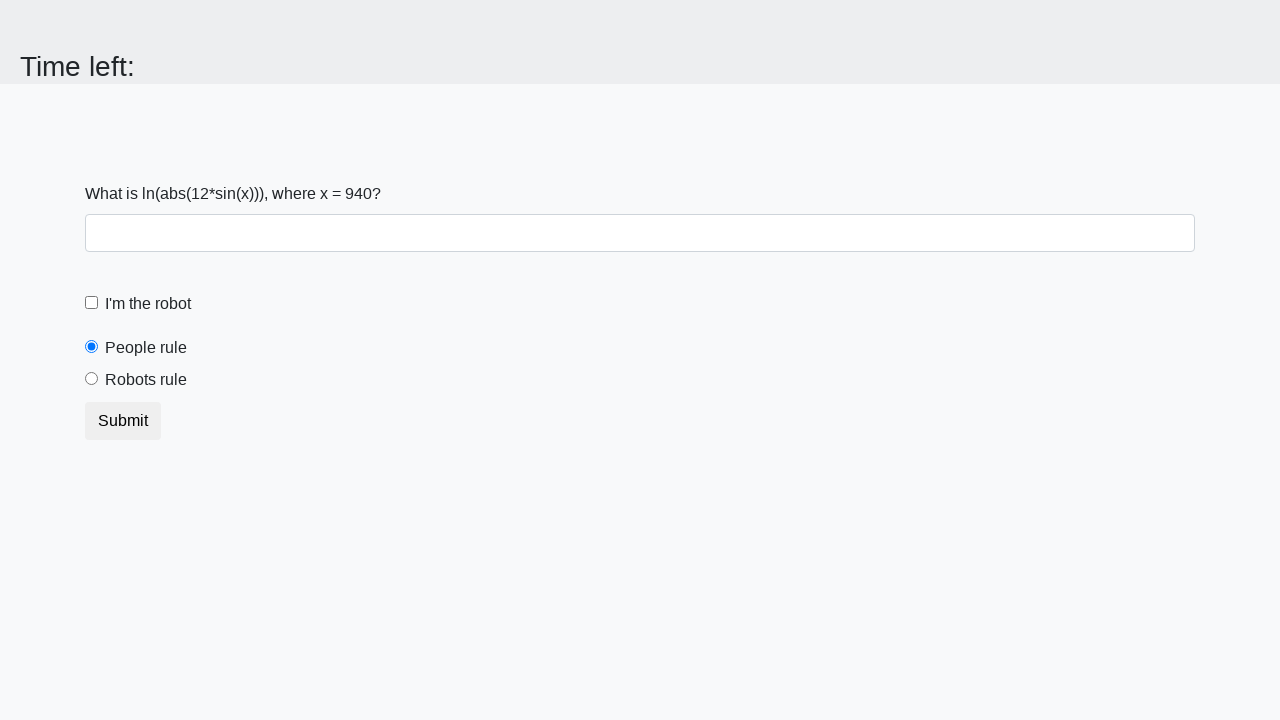

Waited 1 second for form submission to complete
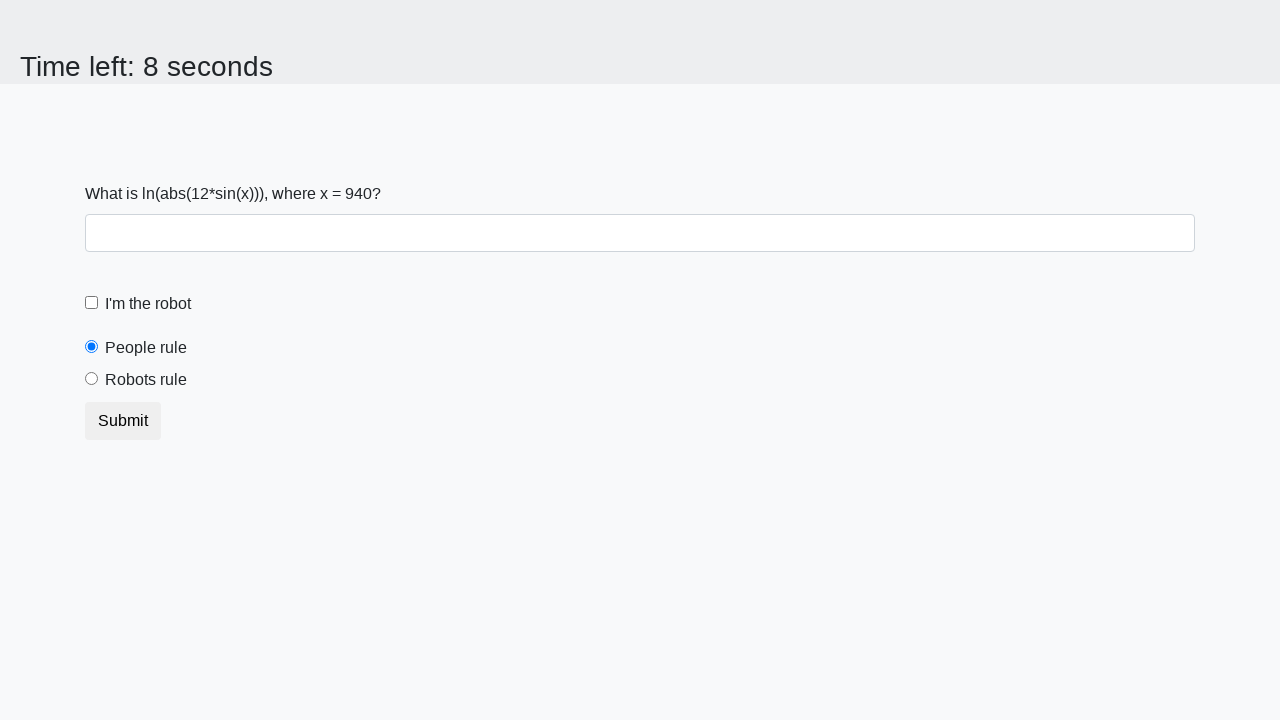

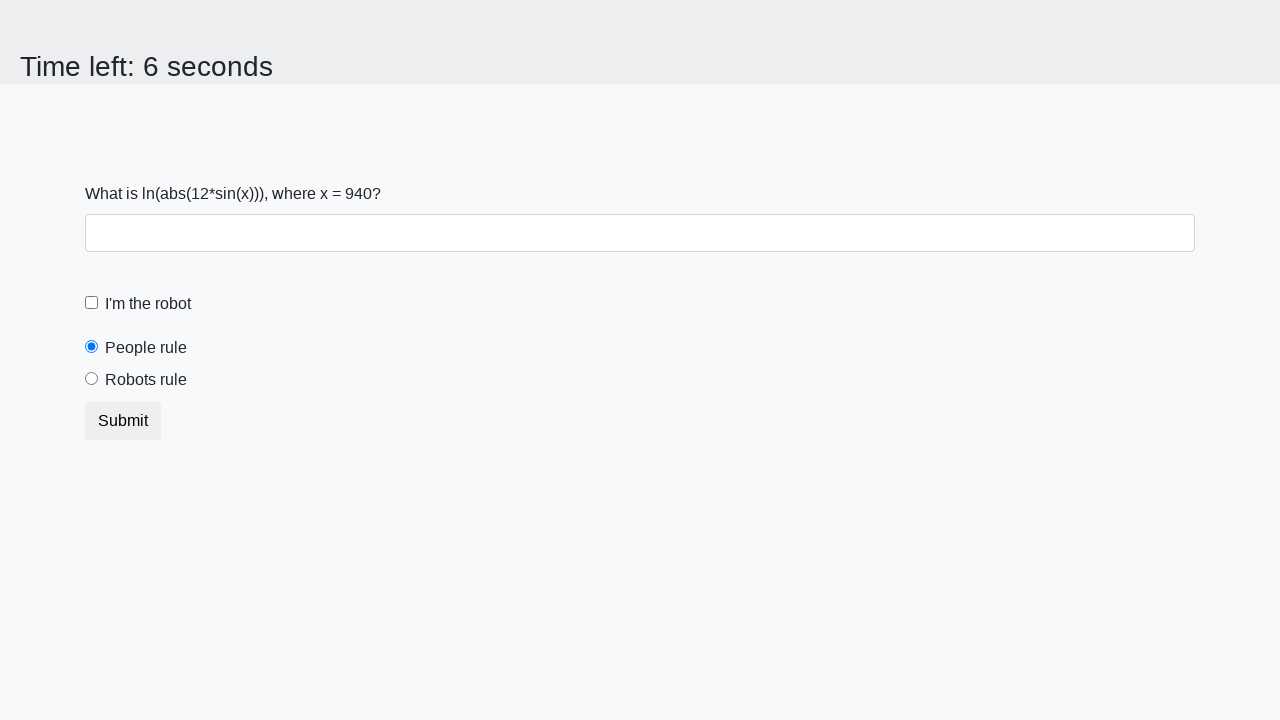